Tests the add/remove elements functionality by clicking the "Add Element" button twice to create two delete buttons, then clicking one delete button, and verifying that exactly one delete button remains.

Starting URL: http://the-internet.herokuapp.com/add_remove_elements/

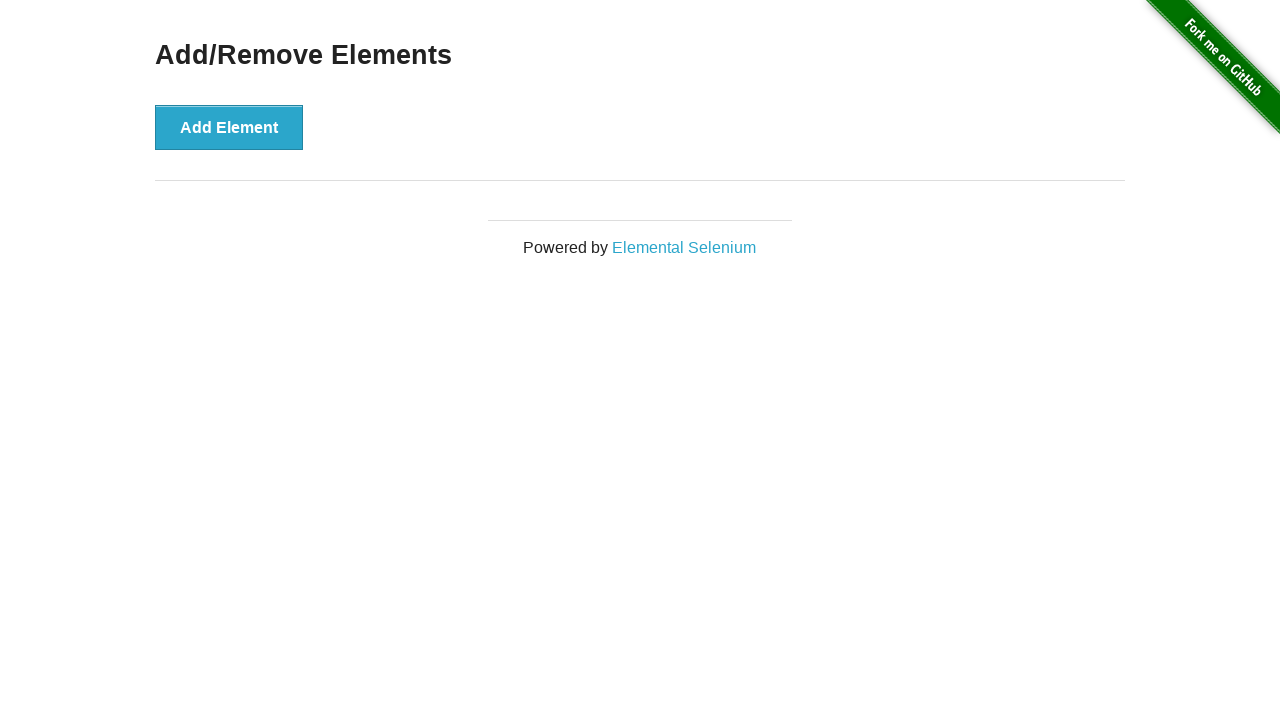

Navigated to the Add/Remove Elements page
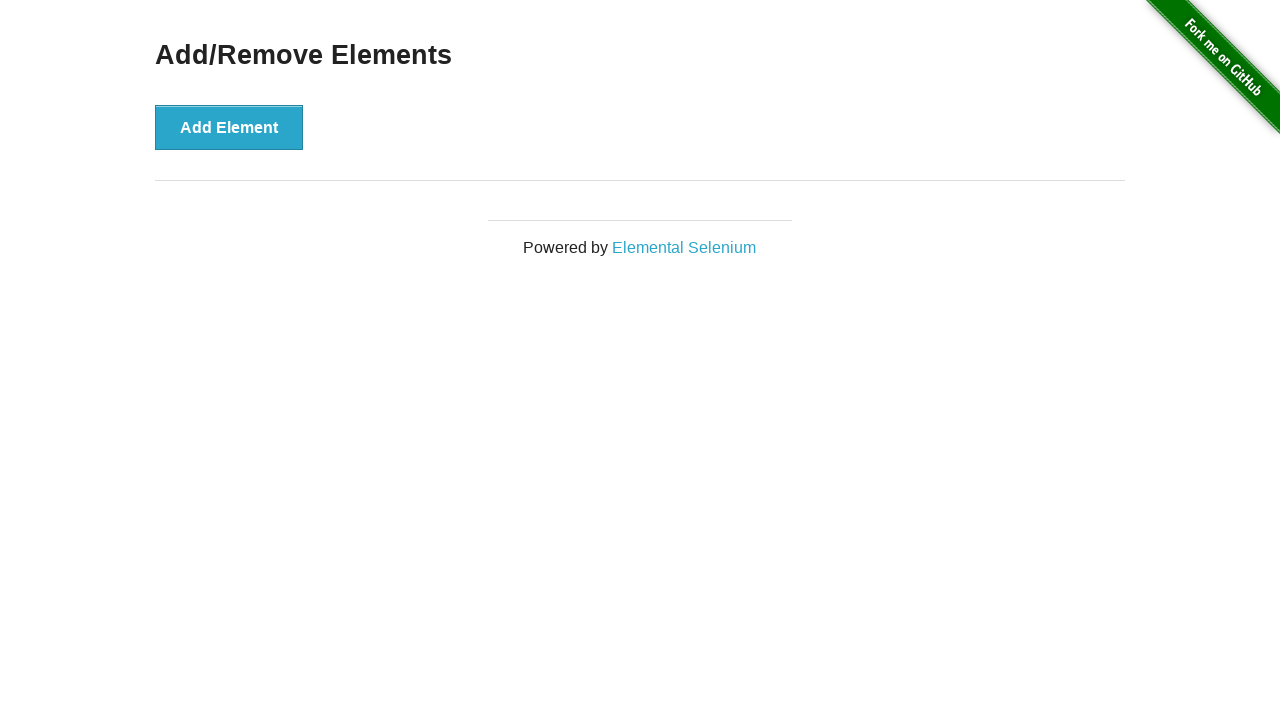

Clicked 'Add Element' button first time - first delete button created at (229, 127) on xpath=//*[@onclick='addElement()']
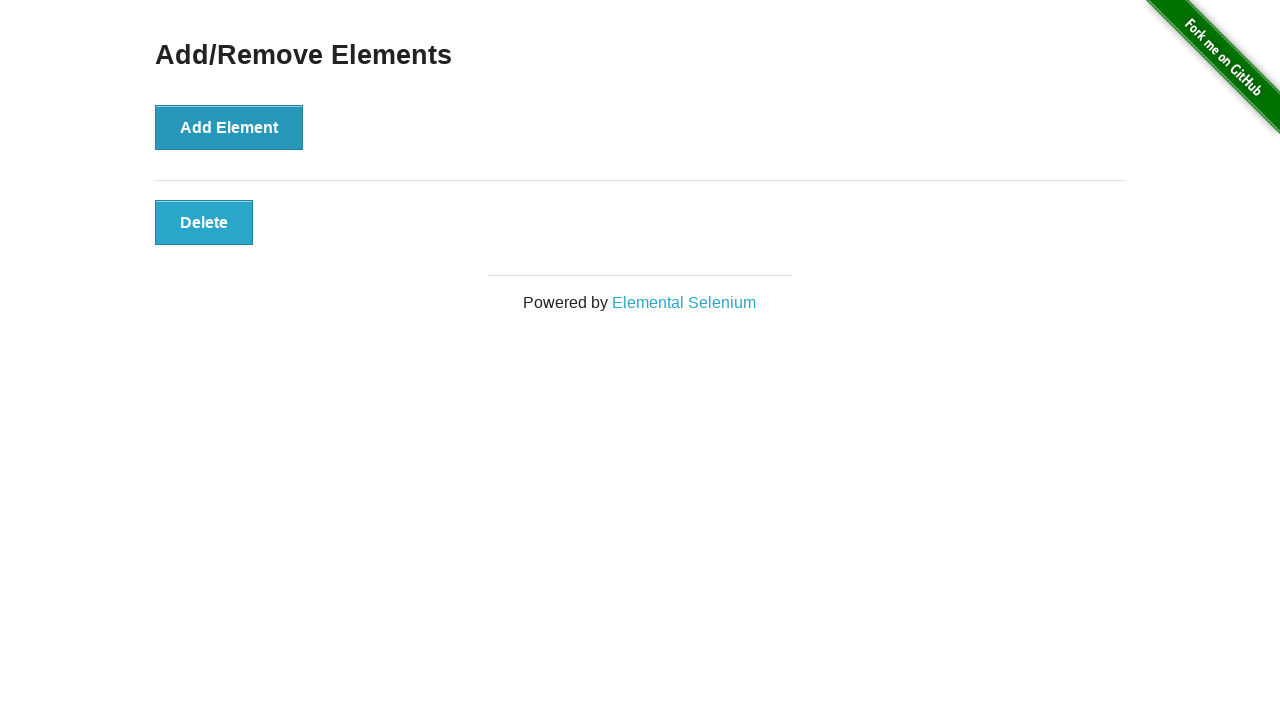

Clicked 'Add Element' button second time - second delete button created at (229, 127) on xpath=//*[@onclick='addElement()']
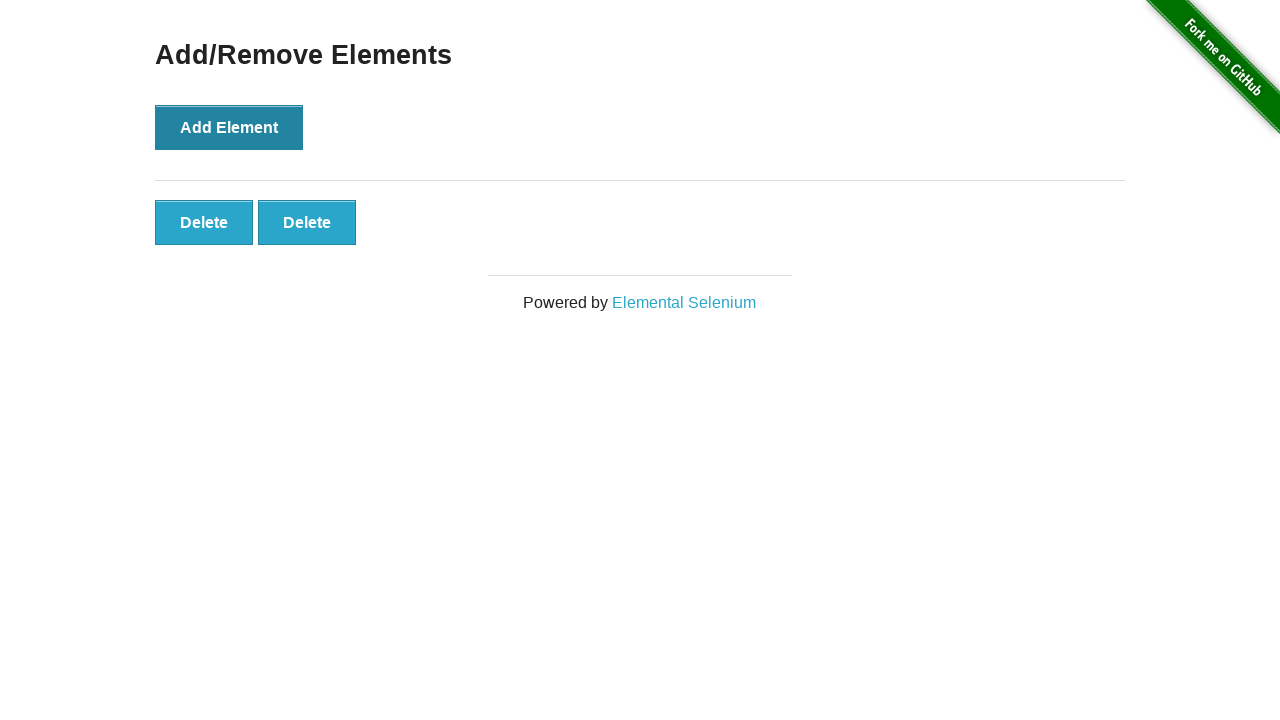

Clicked one 'Delete' button to remove an element at (204, 222) on xpath=//*[@onclick='deleteElement()']
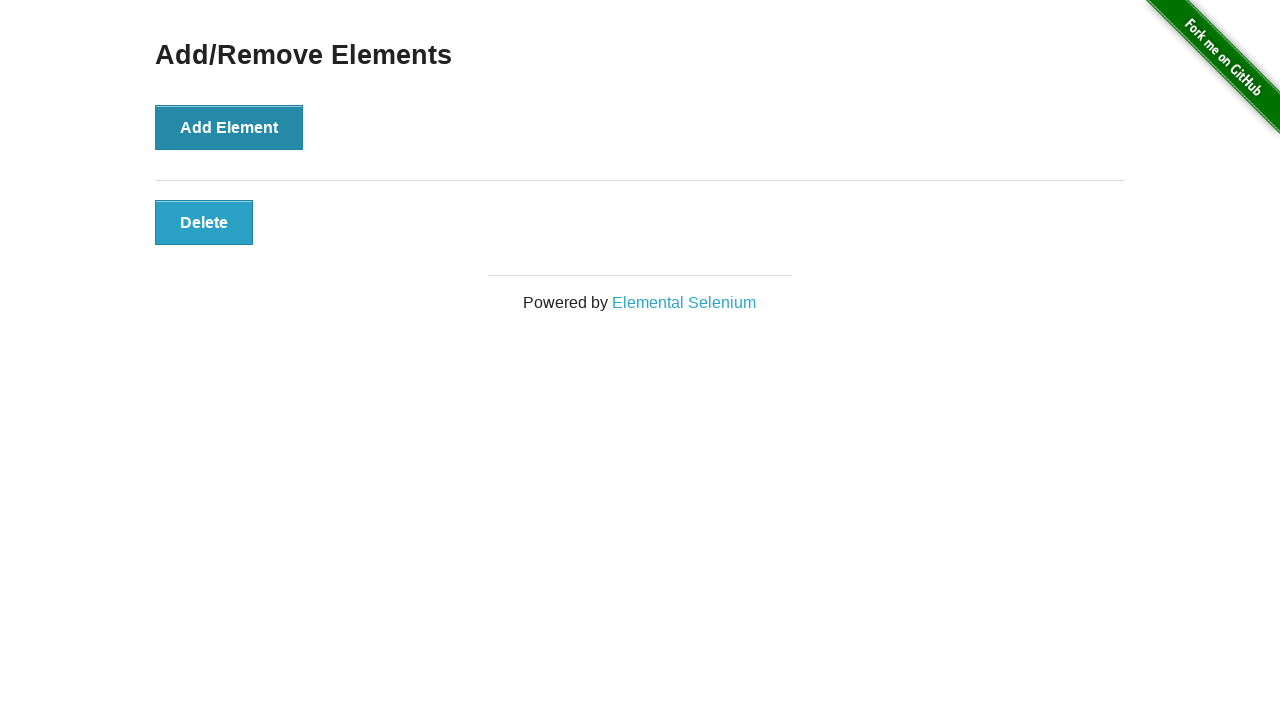

Verified that exactly one delete button remains
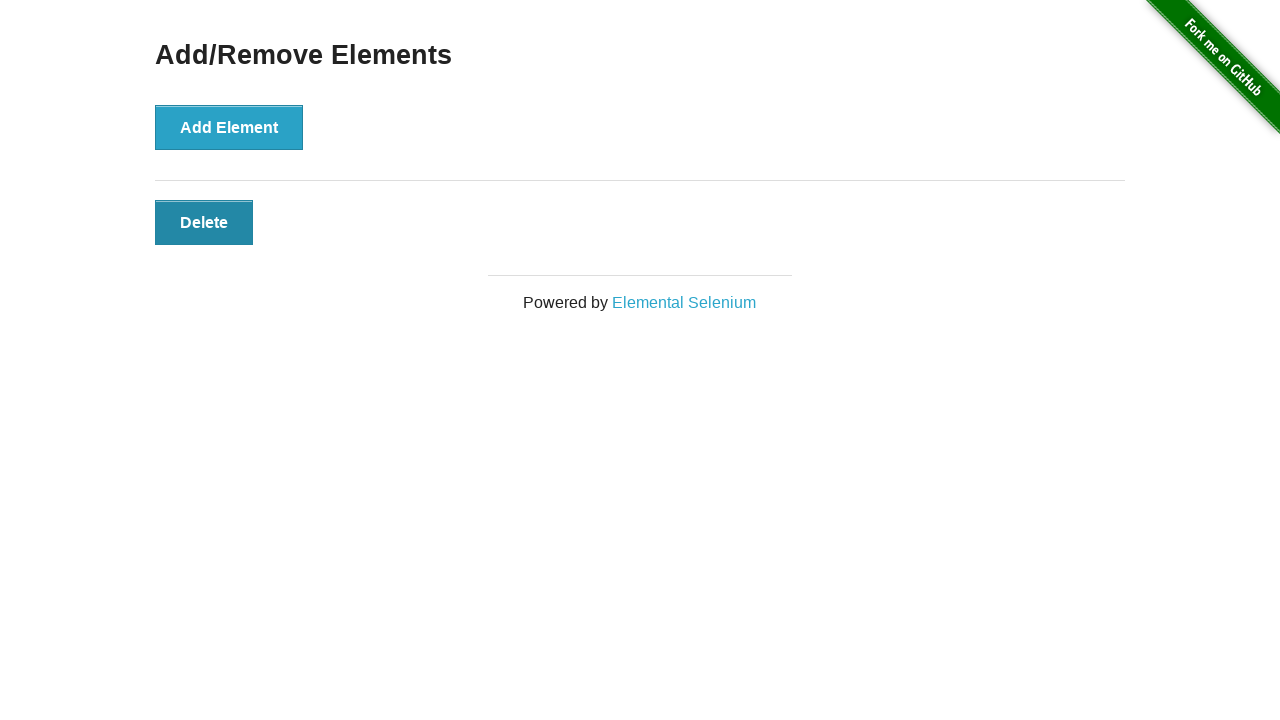

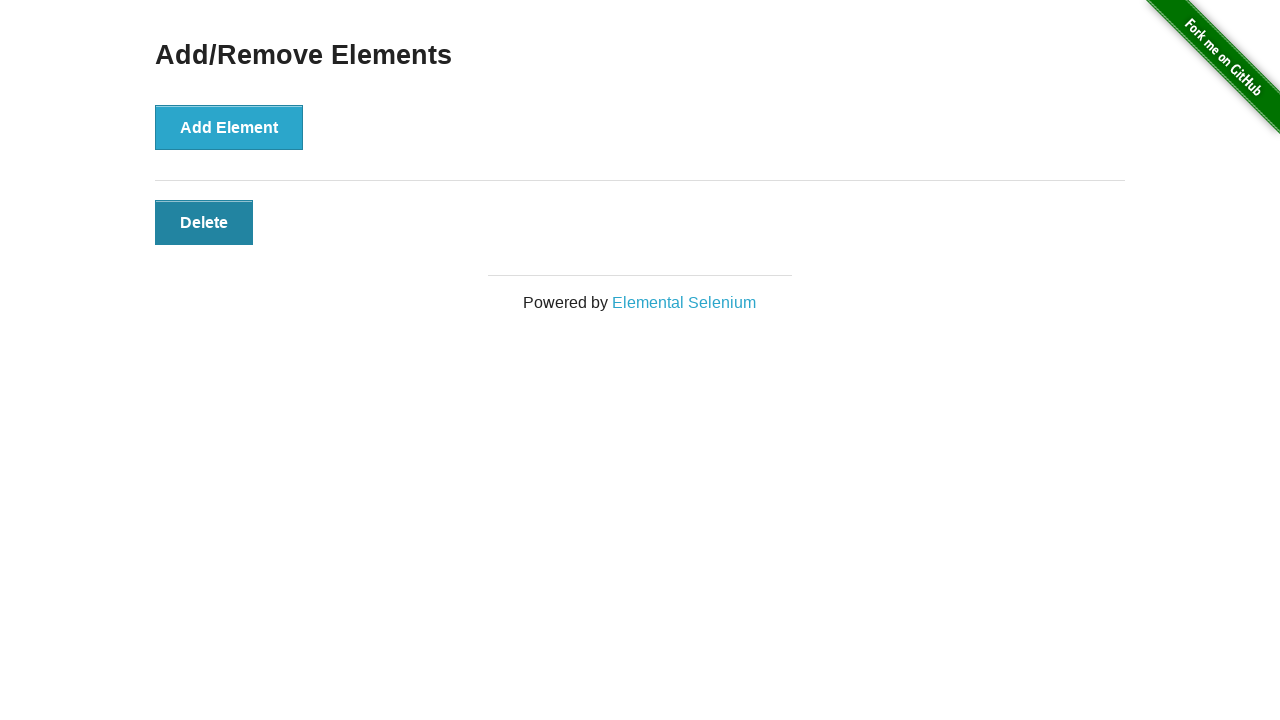